Tests that an input field can be enabled by clicking the Enable button

Starting URL: https://the-internet.herokuapp.com/dynamic_controls

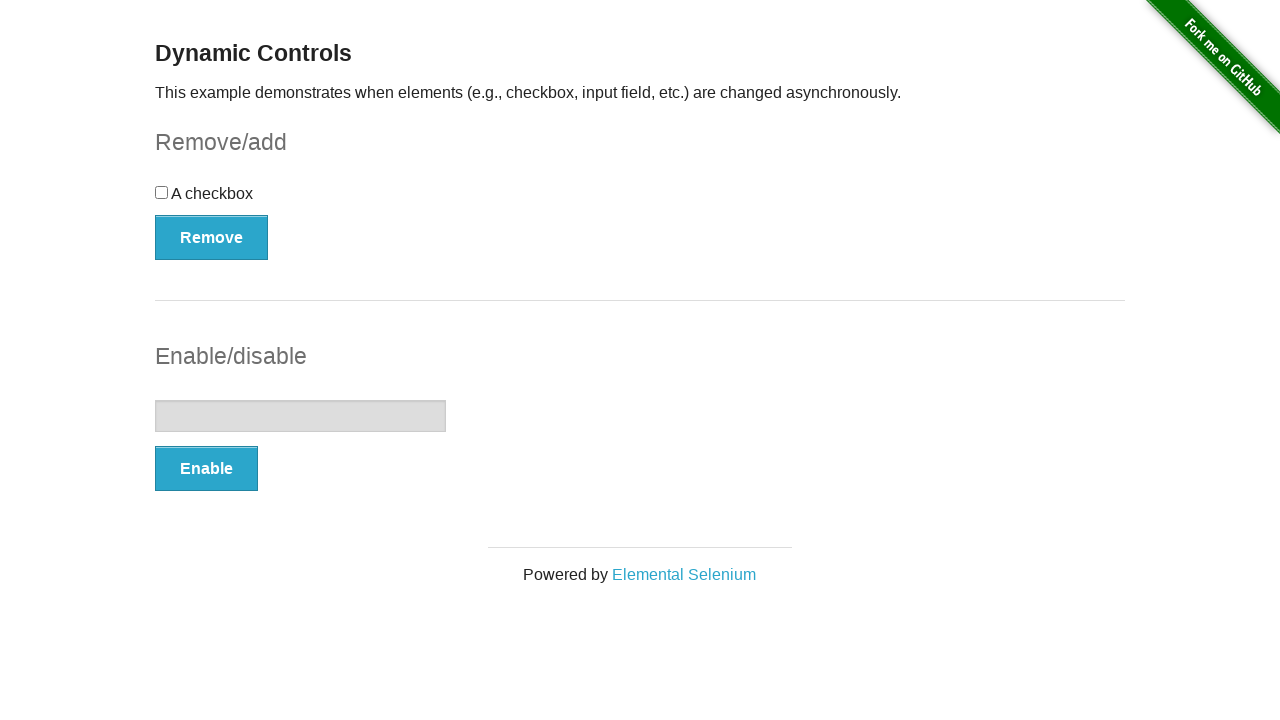

Clicked the Enable button at (206, 469) on button:has-text('Enable')
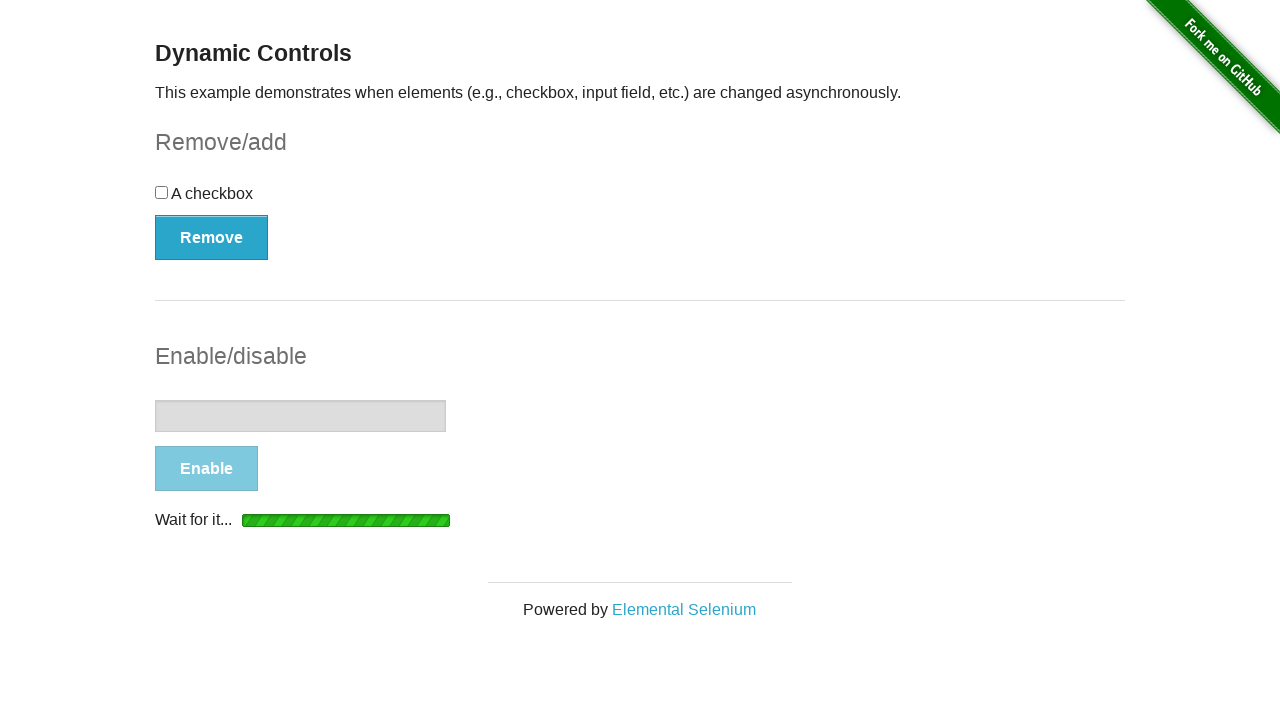

Message element appeared after clicking Enable
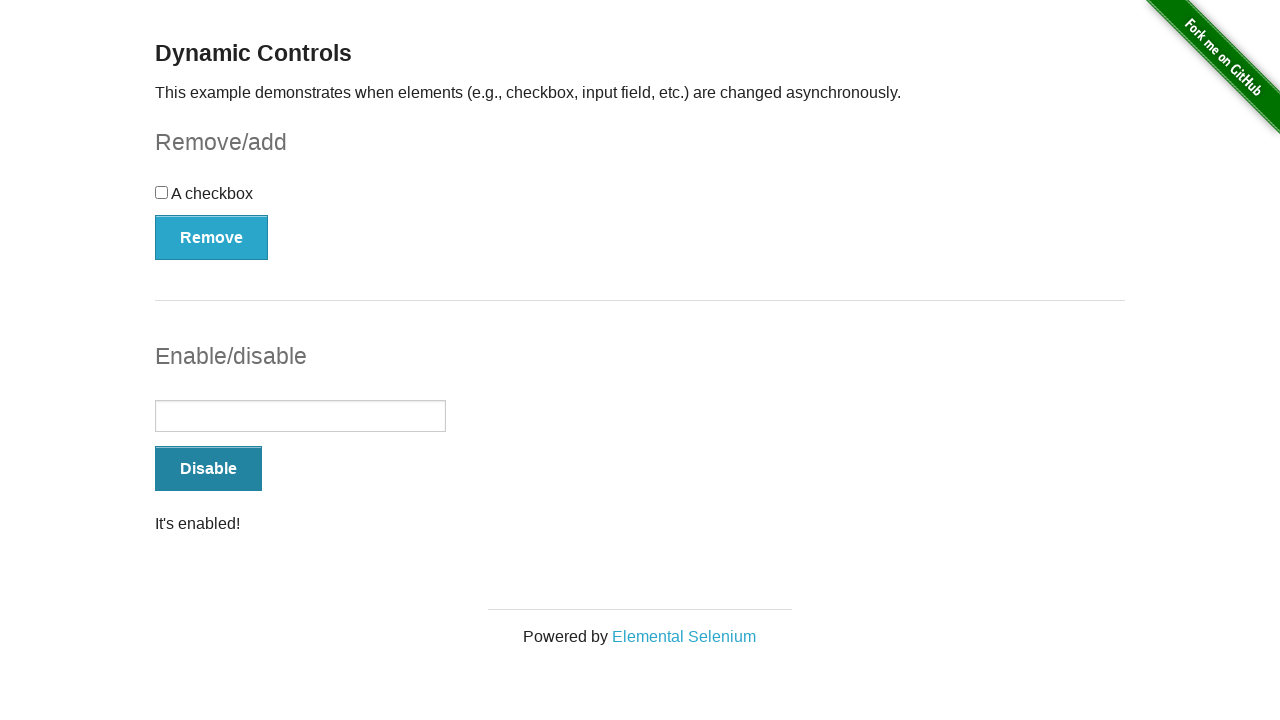

Verified that the input field is enabled
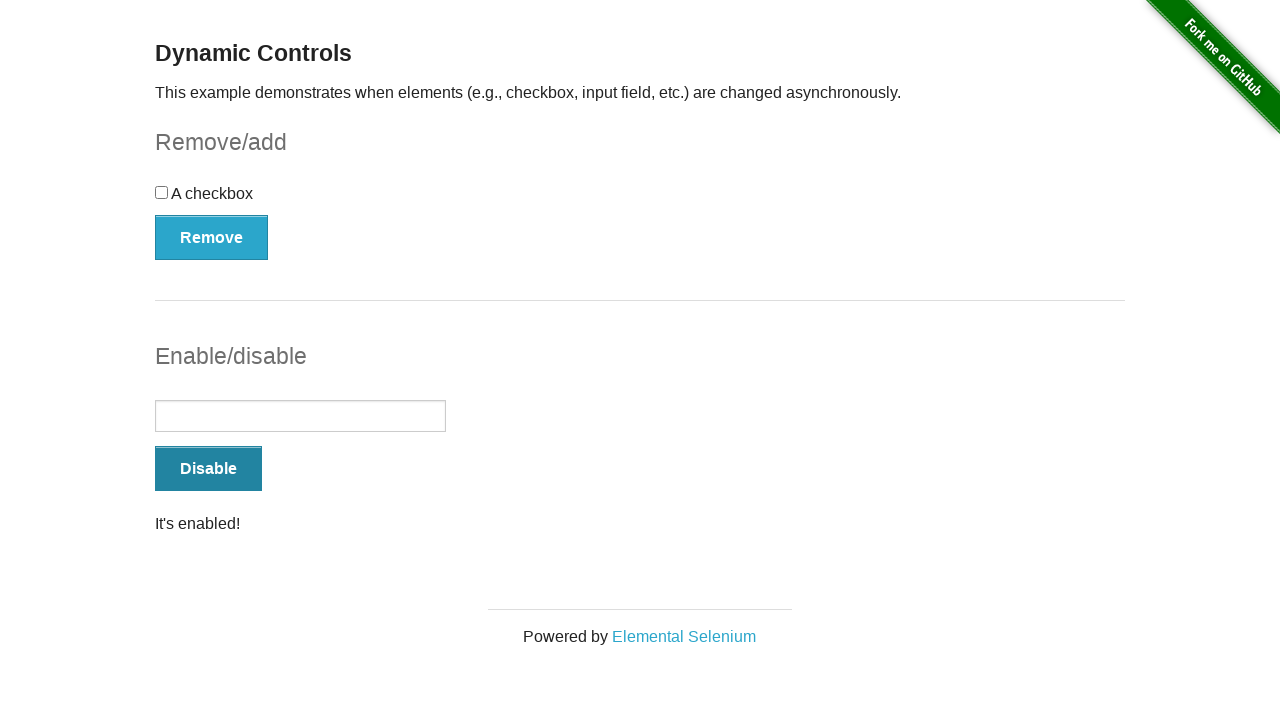

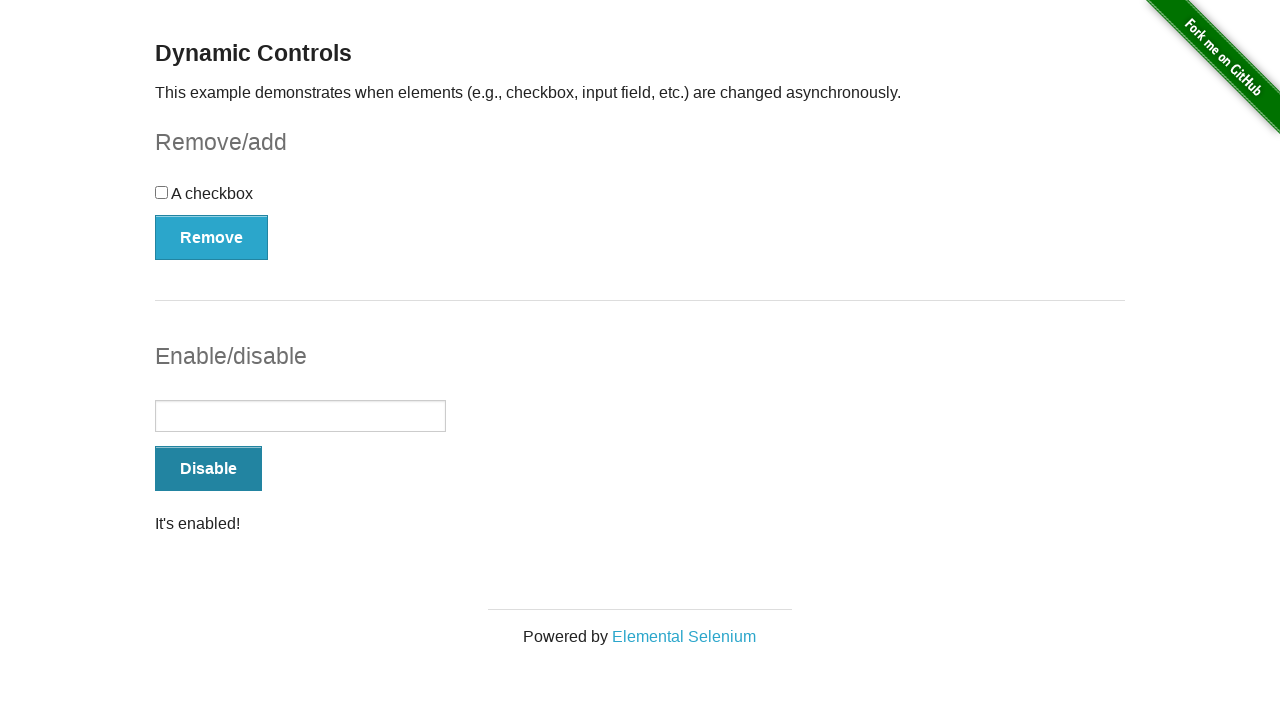